Tests multi-select dropdown by selecting multiple options and then deselecting all

Starting URL: http://sahitest.com/demo/selectTest.htm

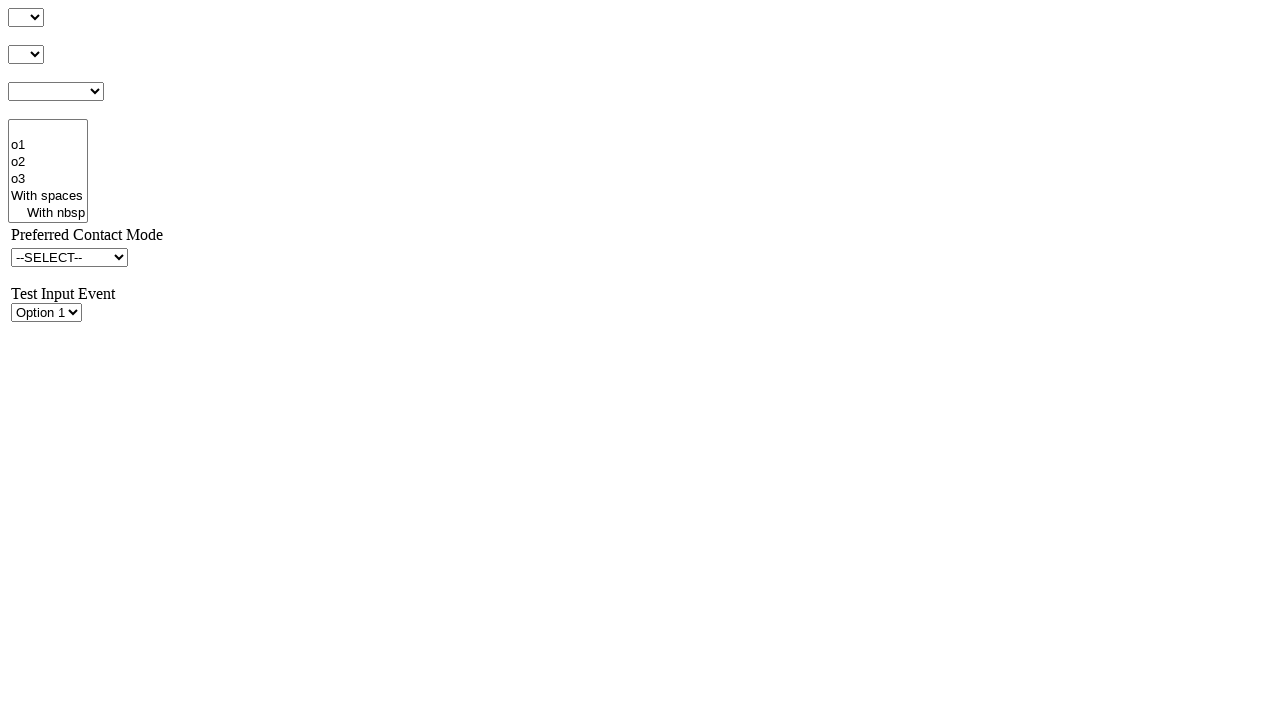

Selected first option from multi-select dropdown #s4Id on #s4Id
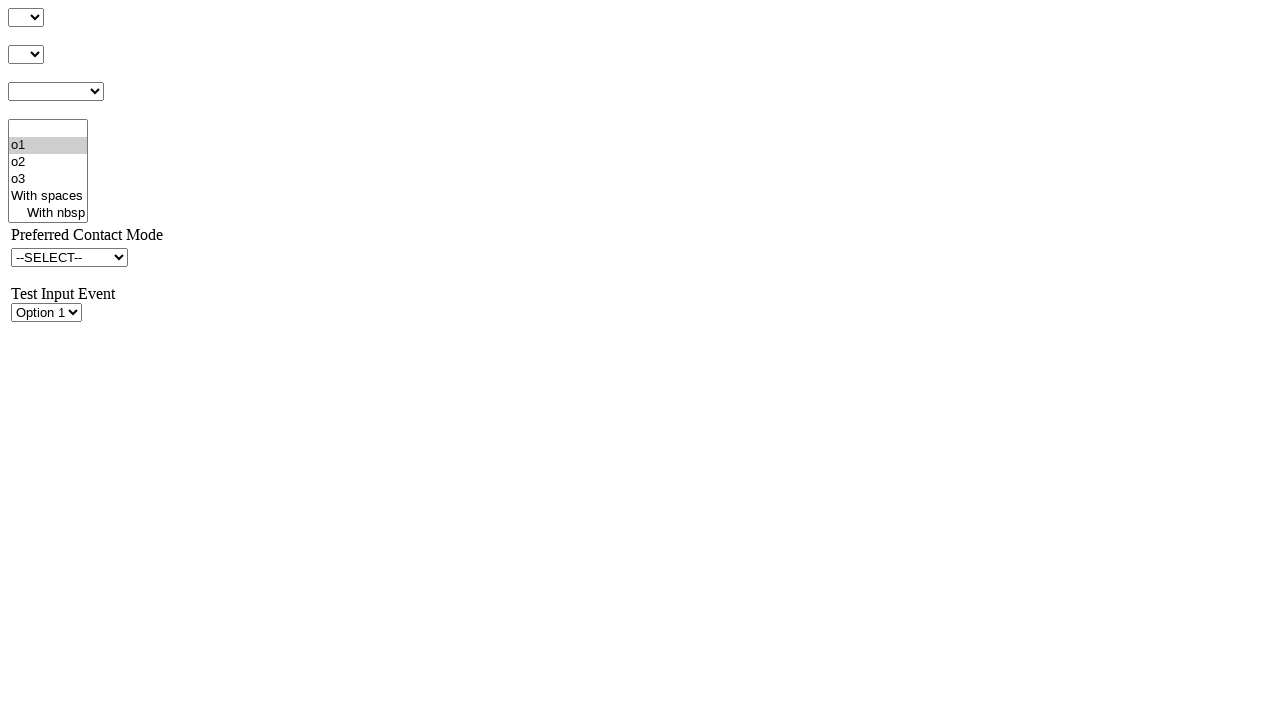

Selected multiple options (indices 1 and 2) from multi-select dropdown #s4Id on #s4Id
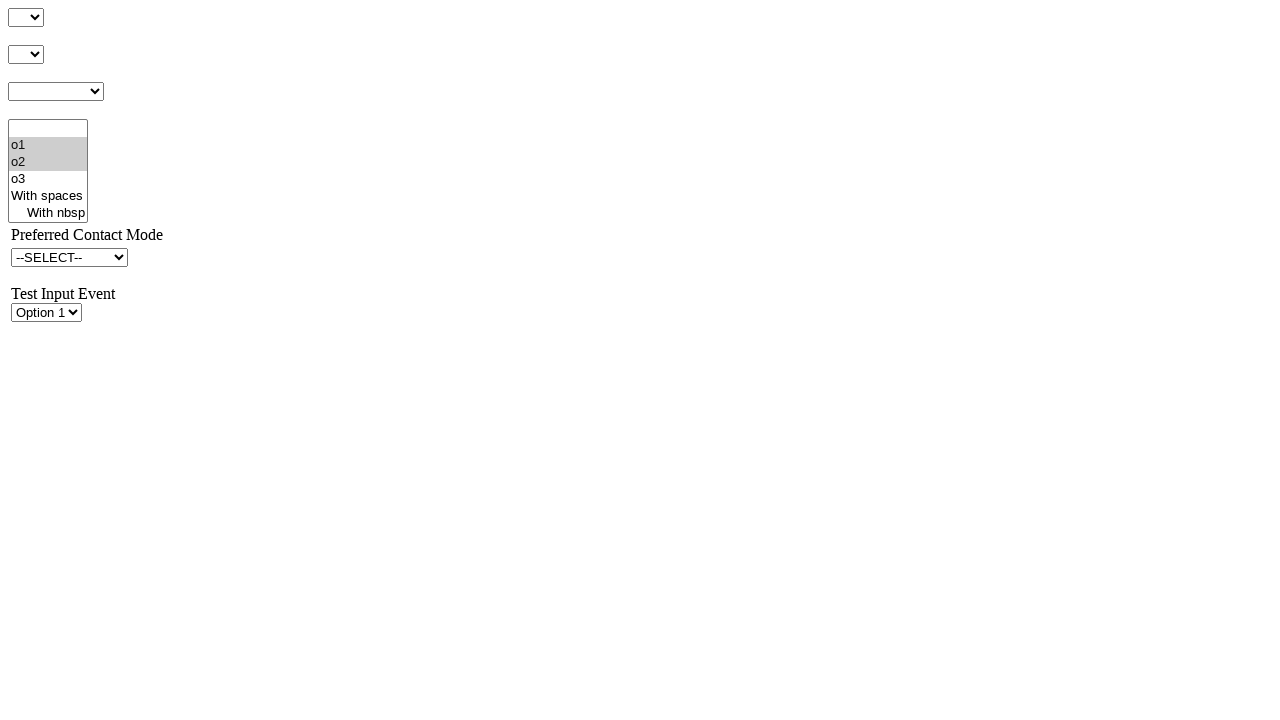

Waited 500ms for UI to update
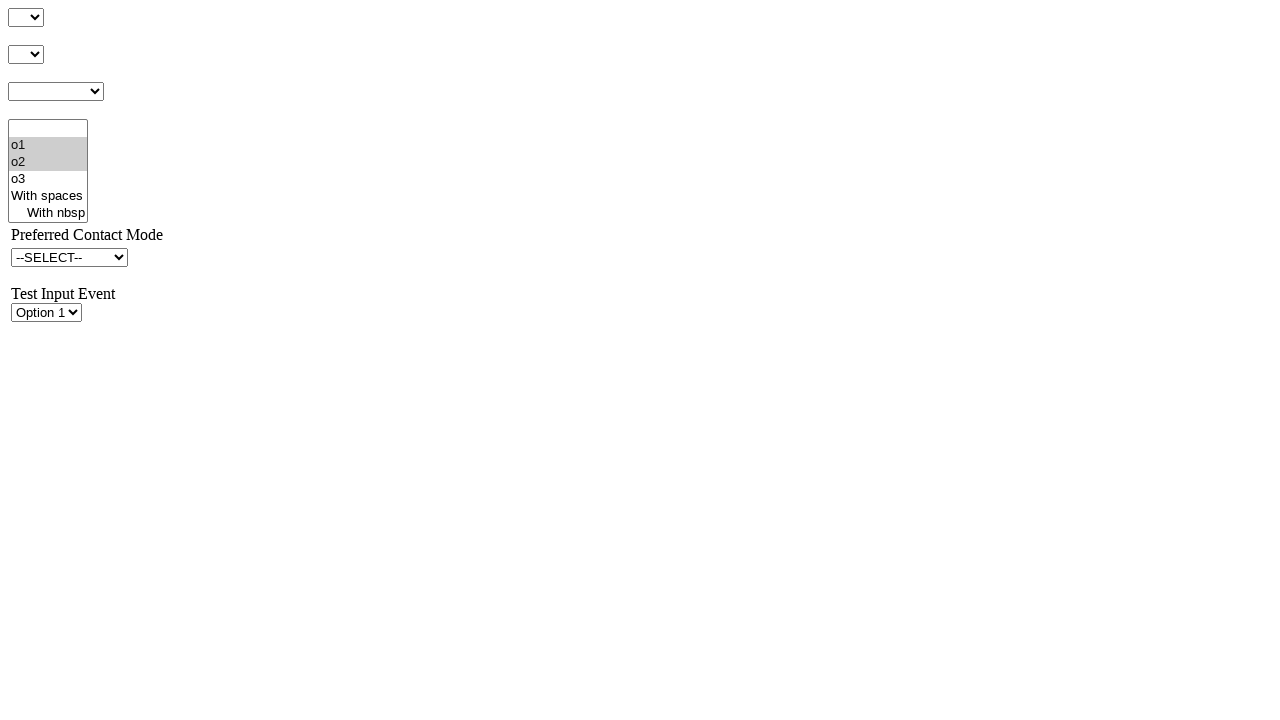

Deselected all options from multi-select dropdown #s4Id on #s4Id
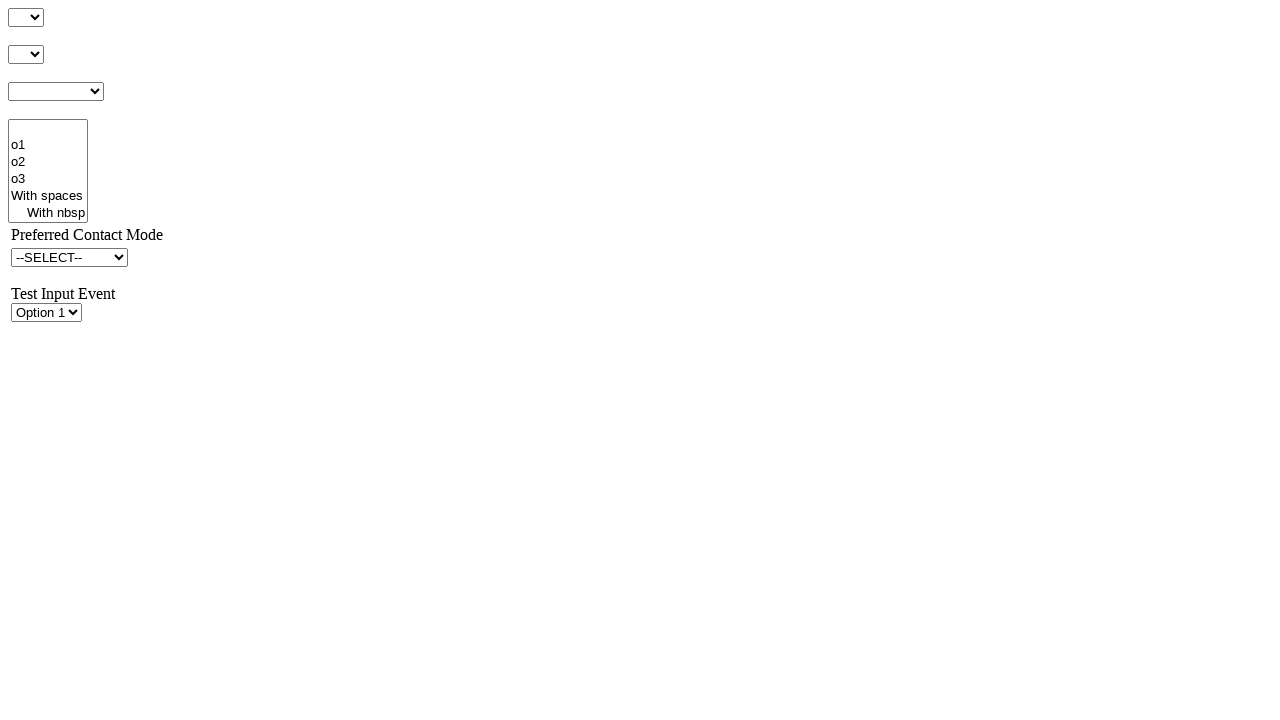

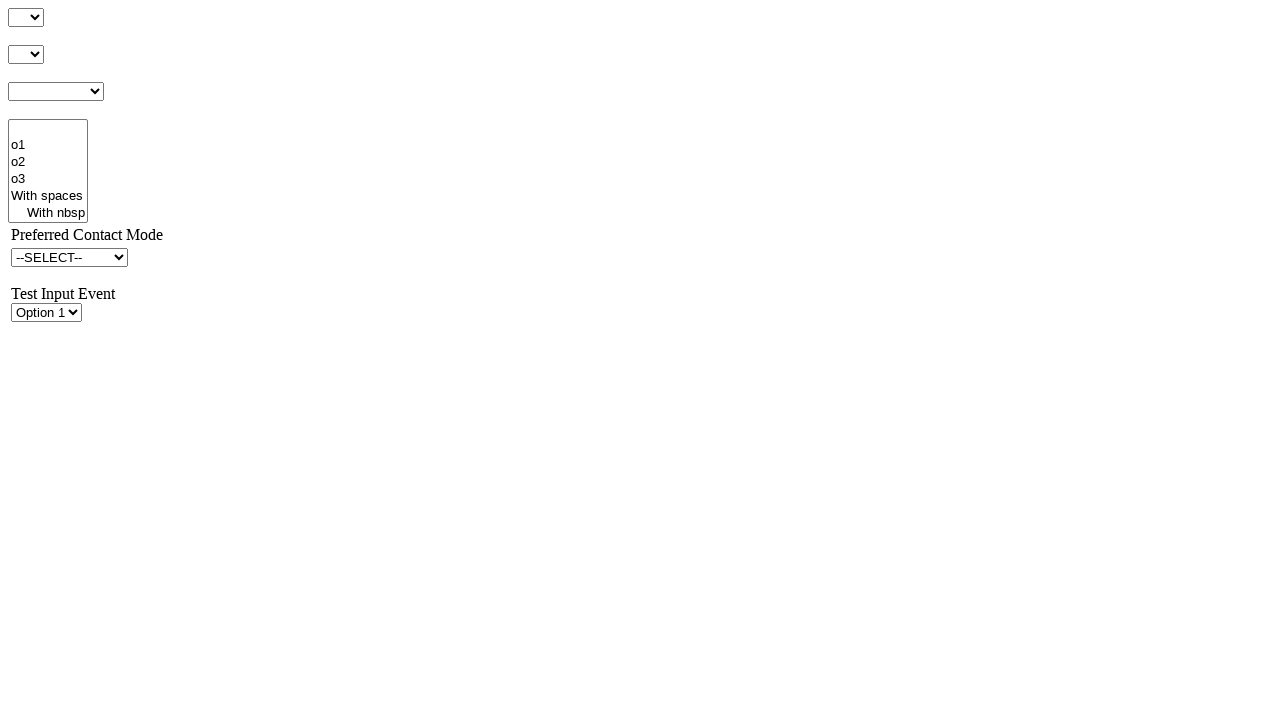